Demonstrates various element locator strategies on Sauce Demo and Ultimate QA pages by finding elements using different selectors (ID, class, tag, CSS, XPath, link text)

Starting URL: https://www.saucedemo.com/

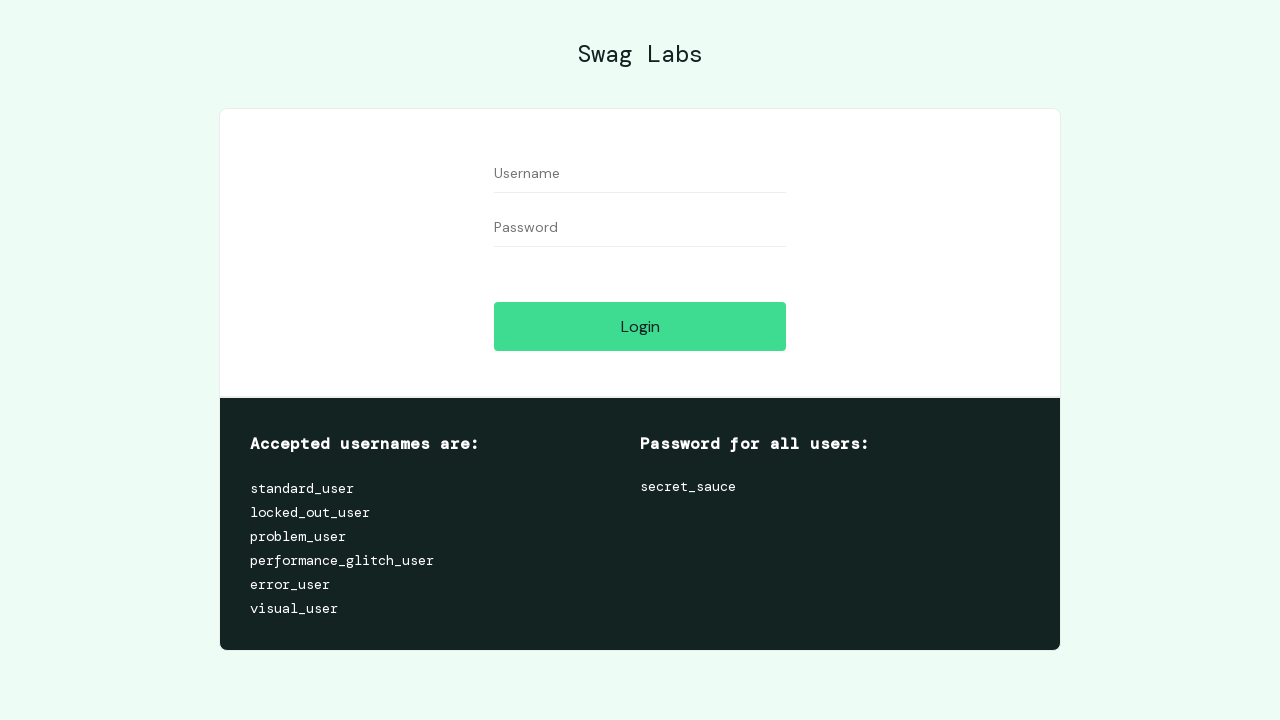

Located username input field by ID selector
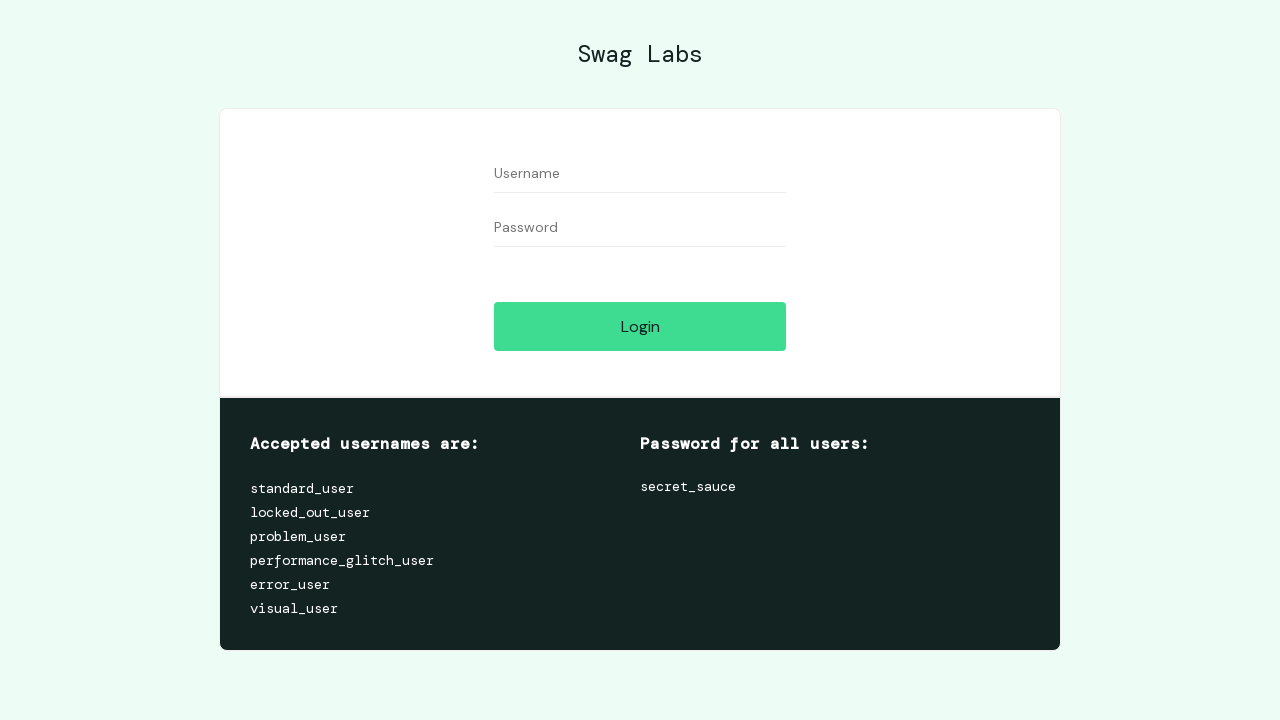

Located first form input element by class name selector
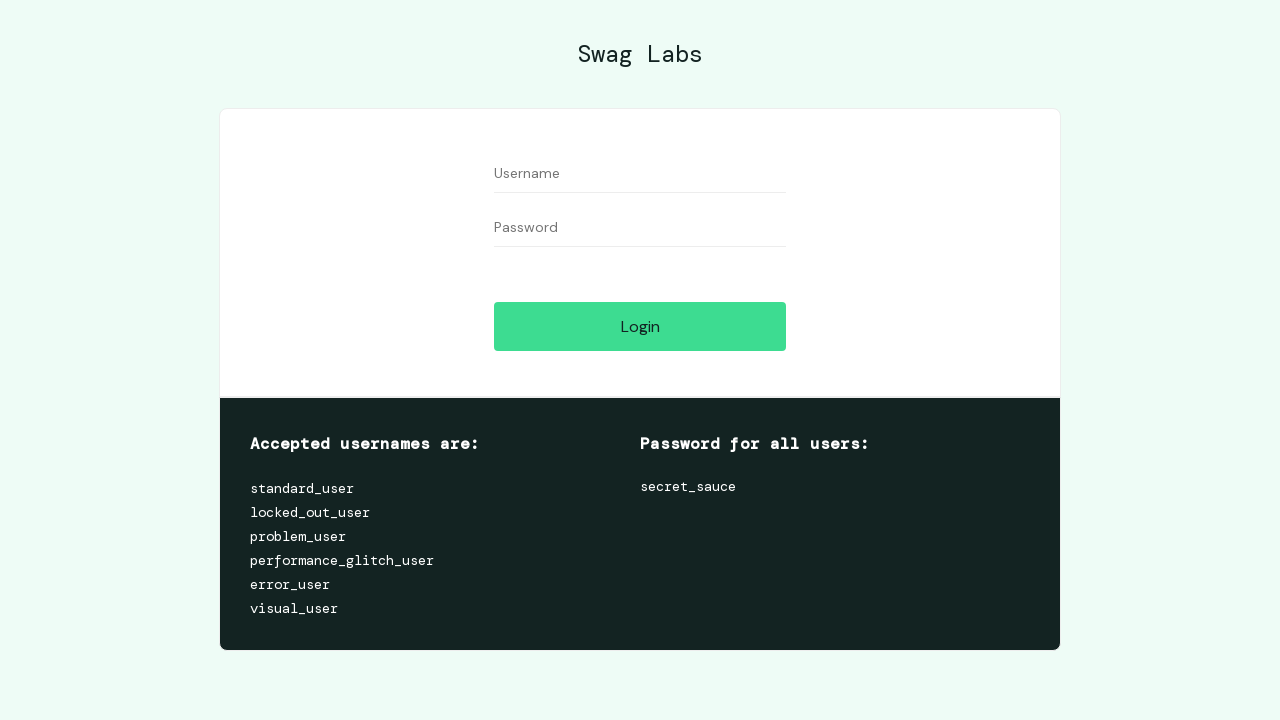

Located first input element by tag name selector
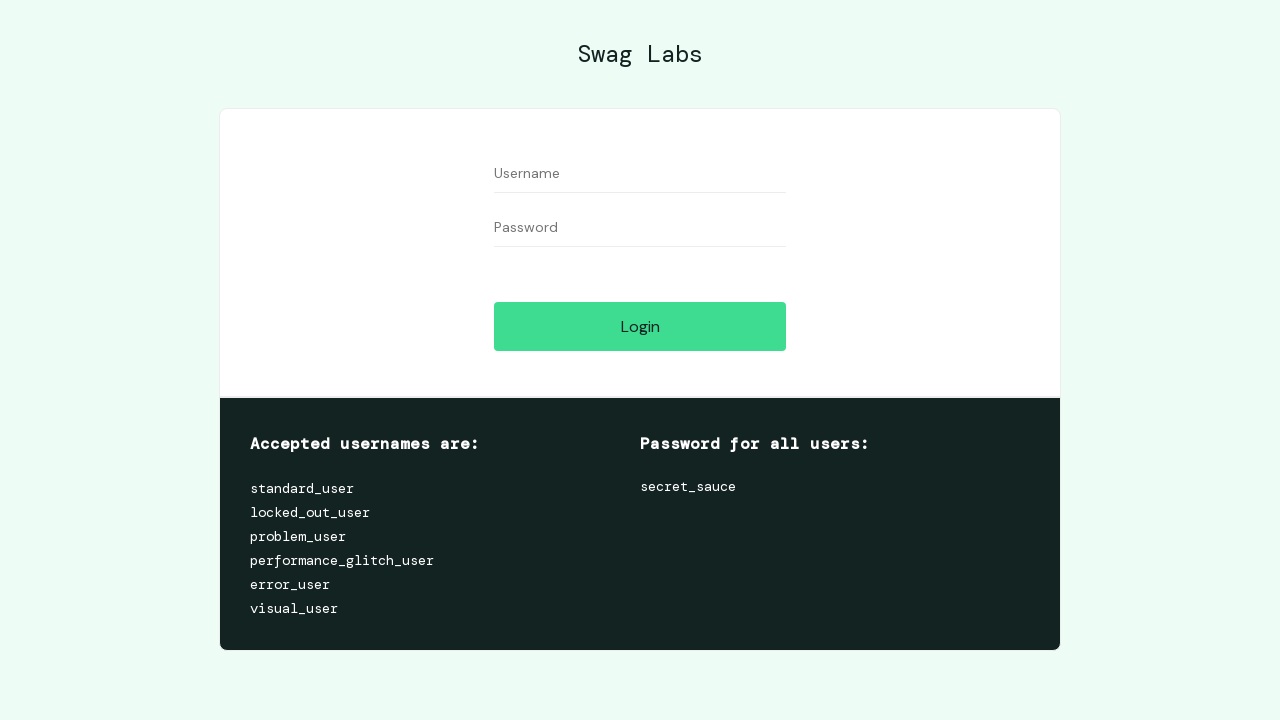

Located username field by CSS selector
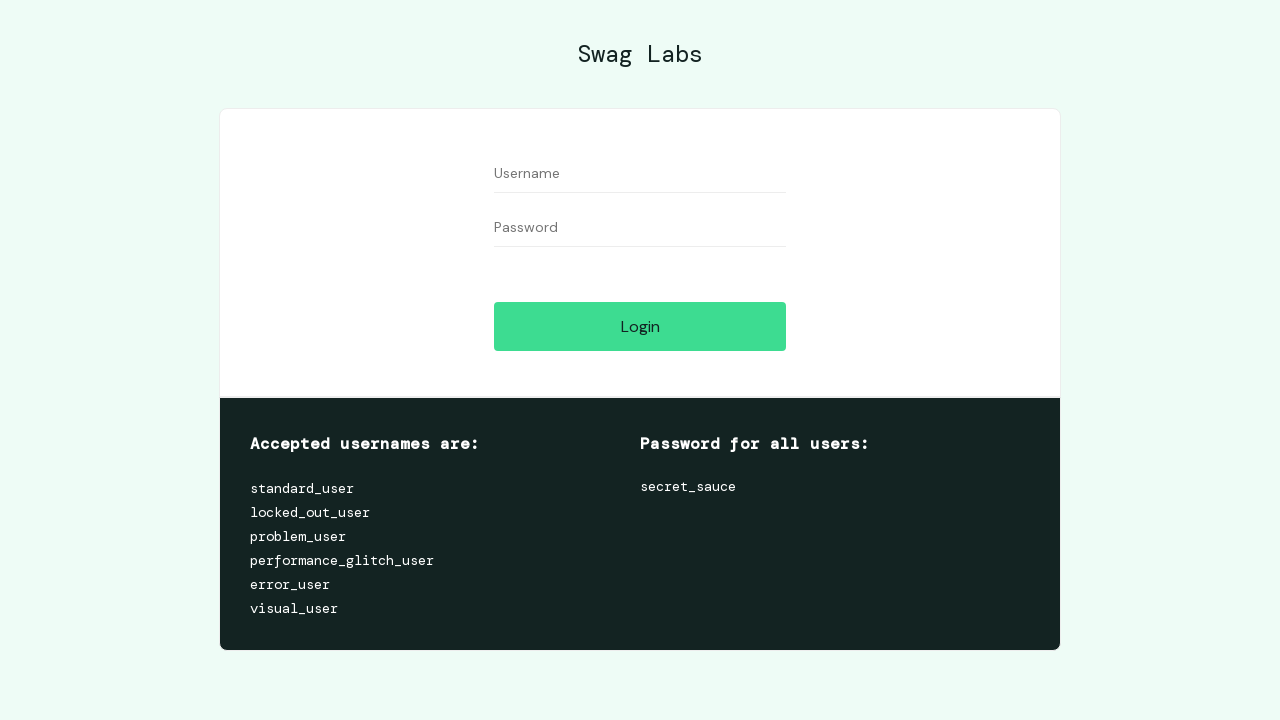

Located username field by XPath selector
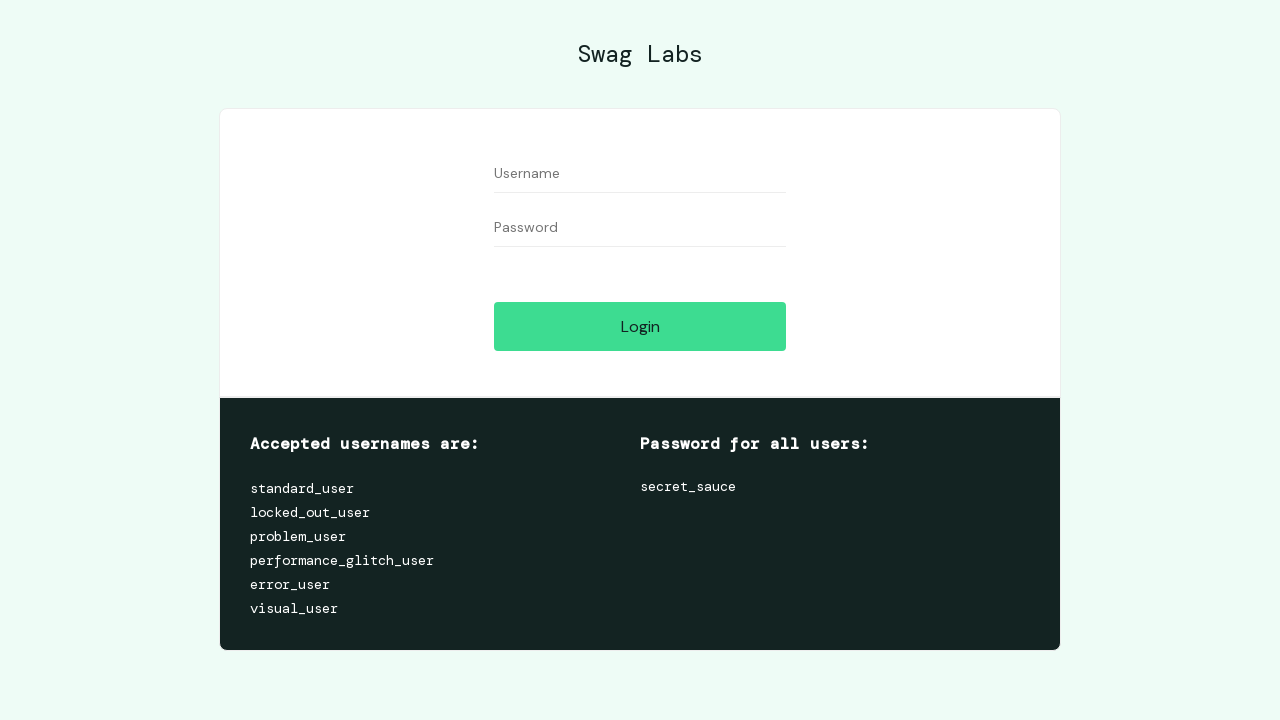

Navigated to Ultimate QA page for link text examples
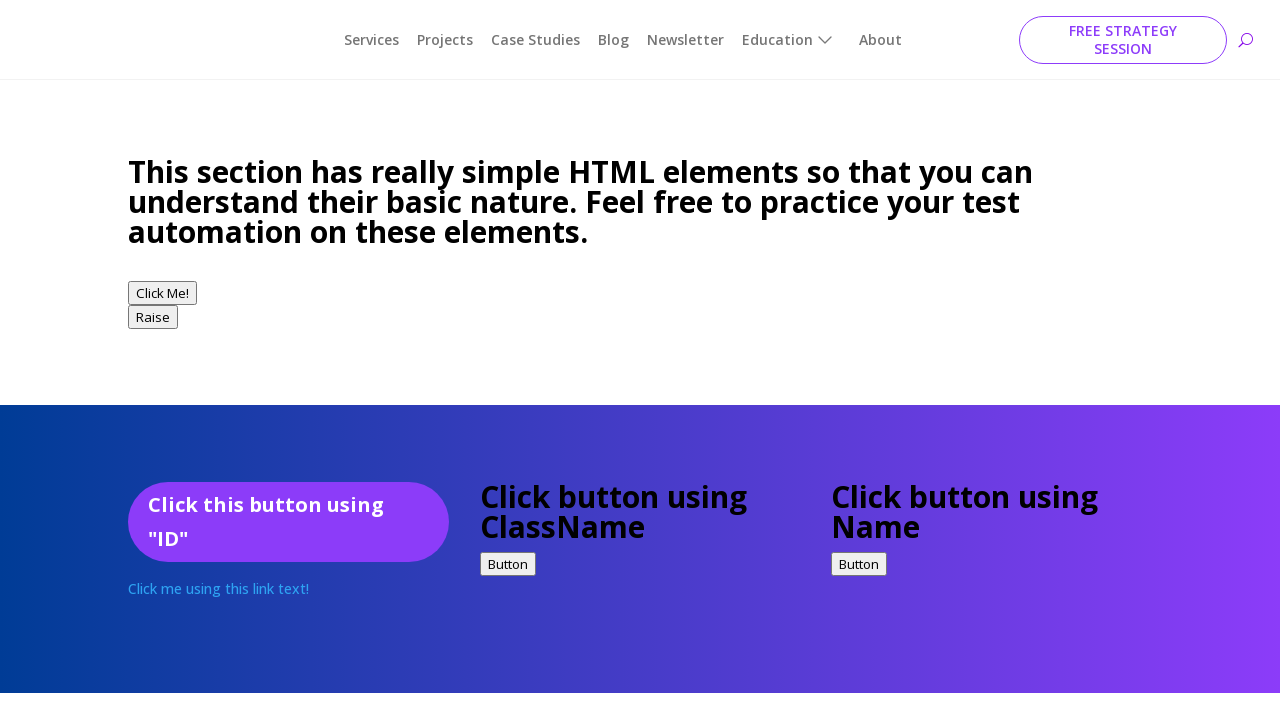

Located link element by exact link text selector
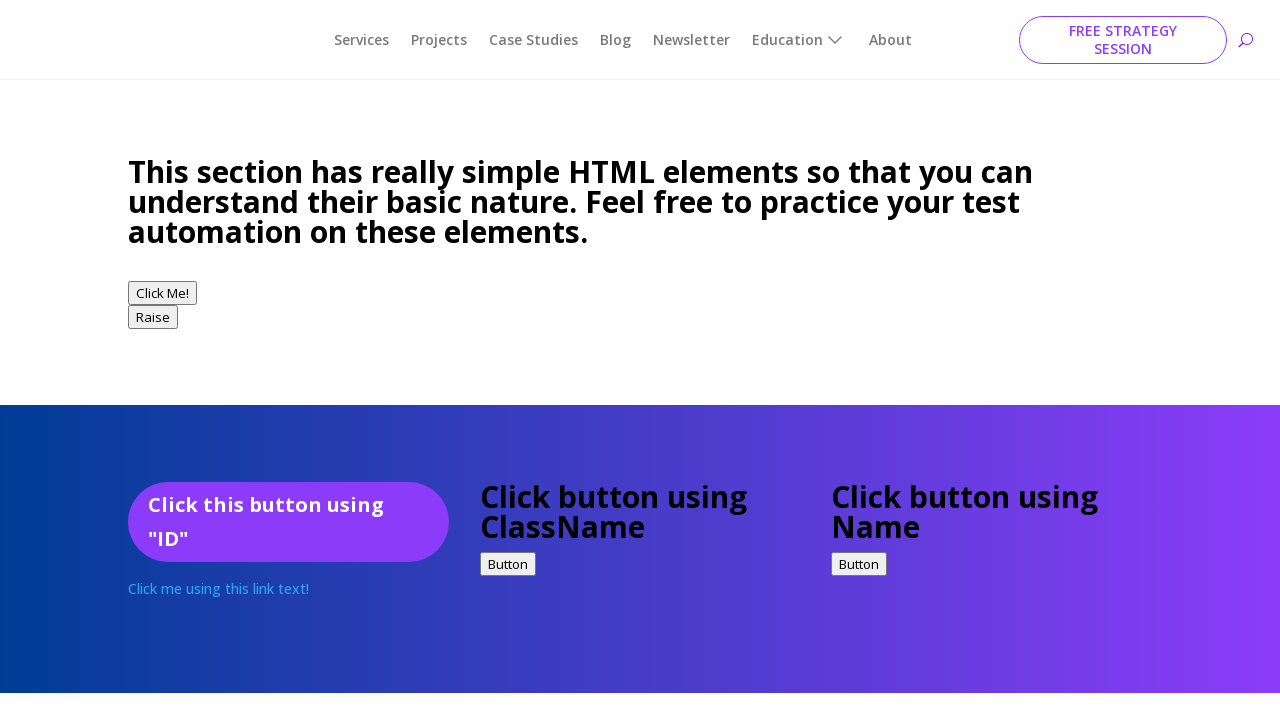

Located first element by partial link text selector
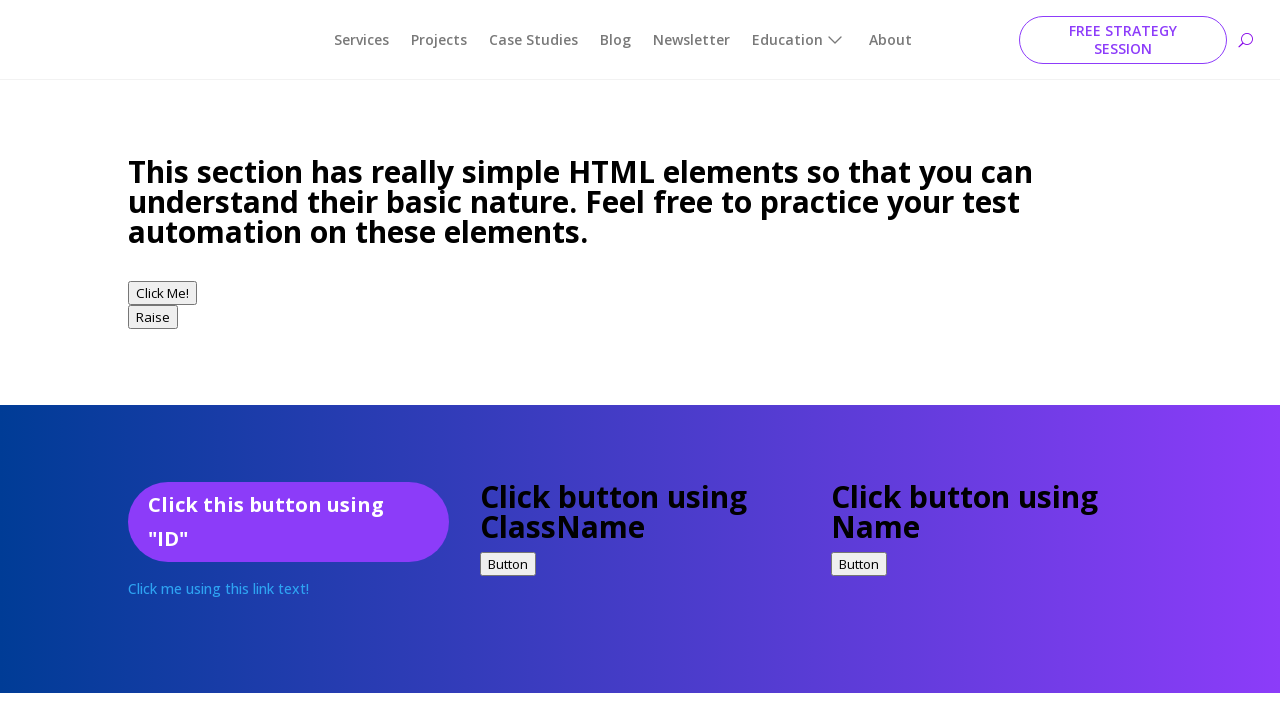

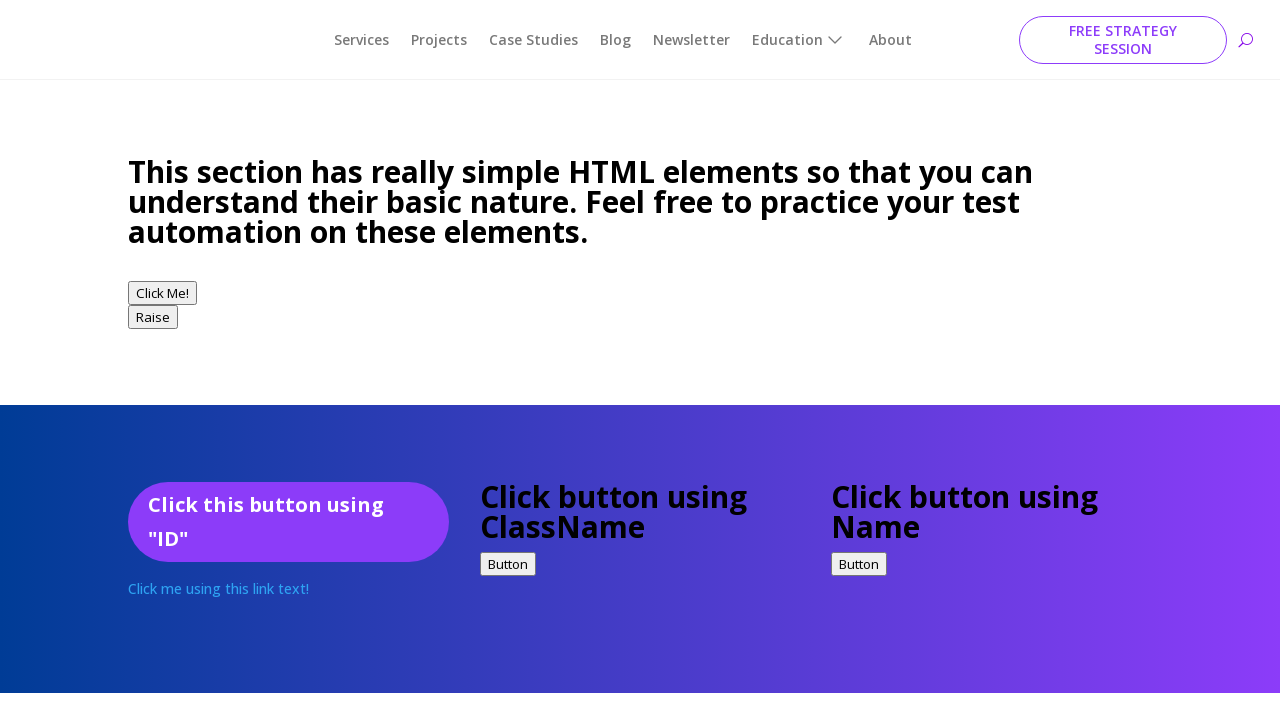